Tests table structure by scrolling to a product table and reading the number of rows, columns, and data from specific cells.

Starting URL: https://rahulshettyacademy.com/AutomationPractice/

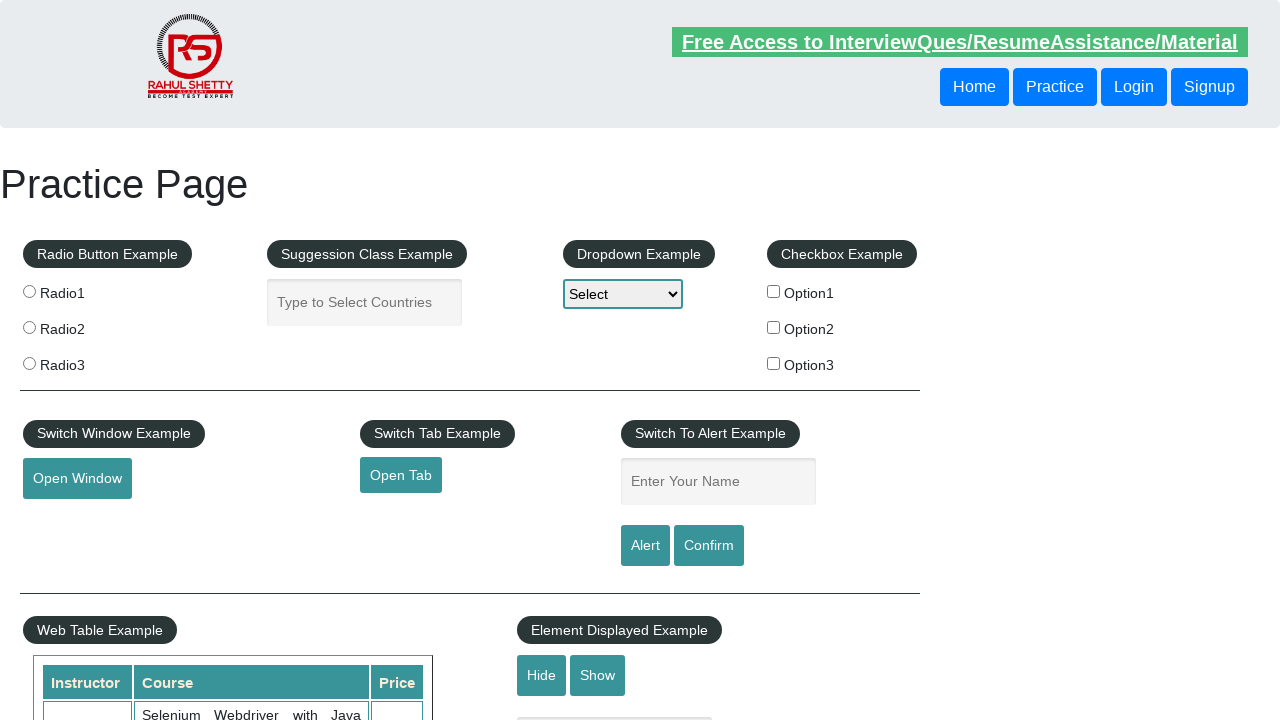

Scrolled down the page by 500 pixels
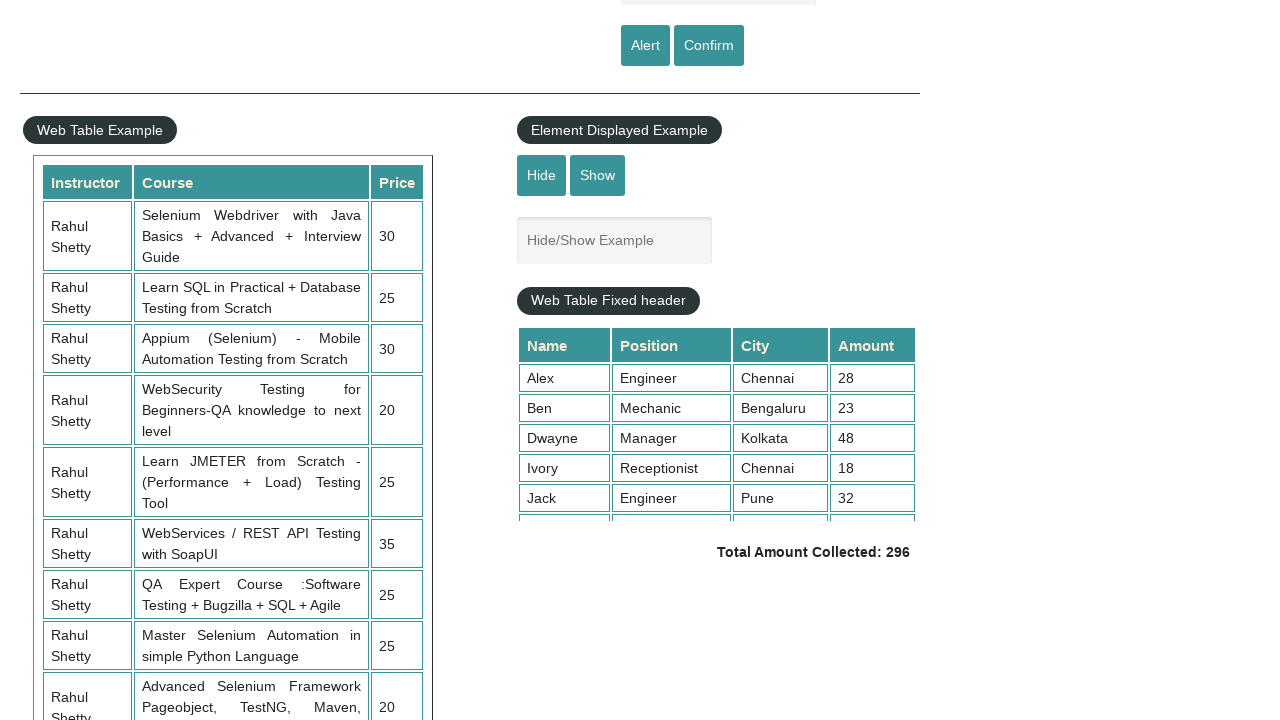

Waited for product table to be visible
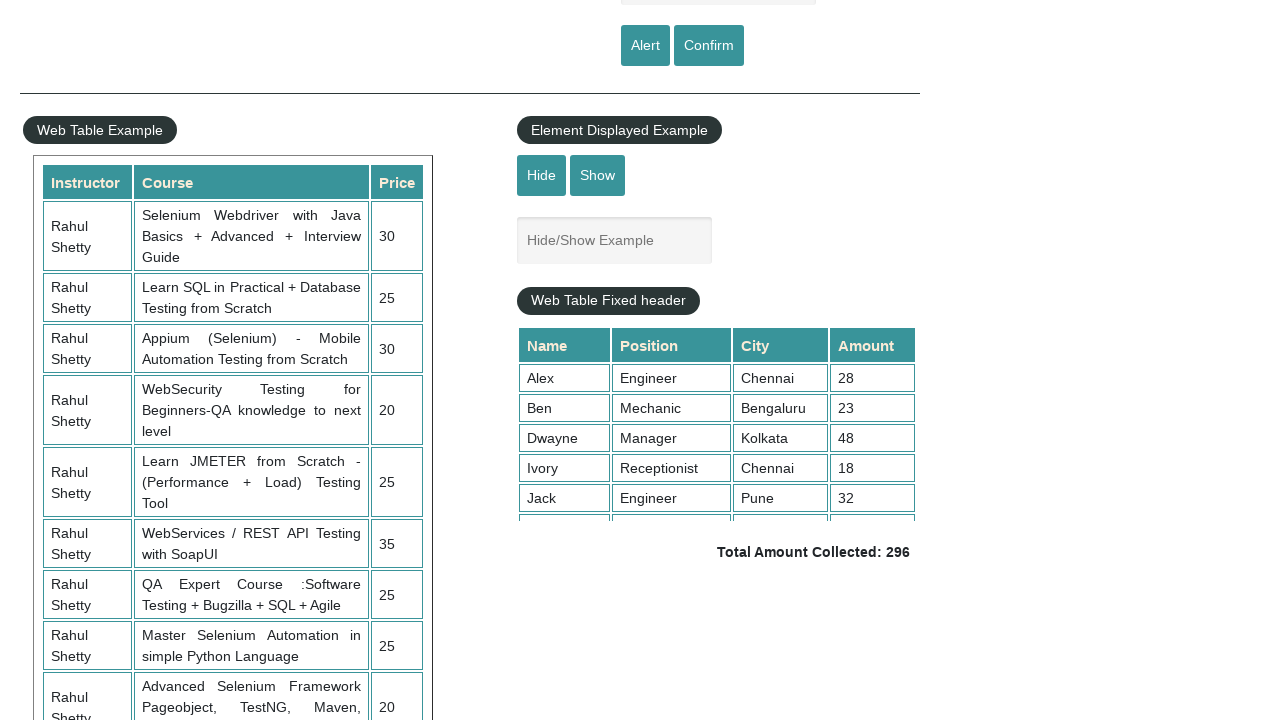

Located the product table element
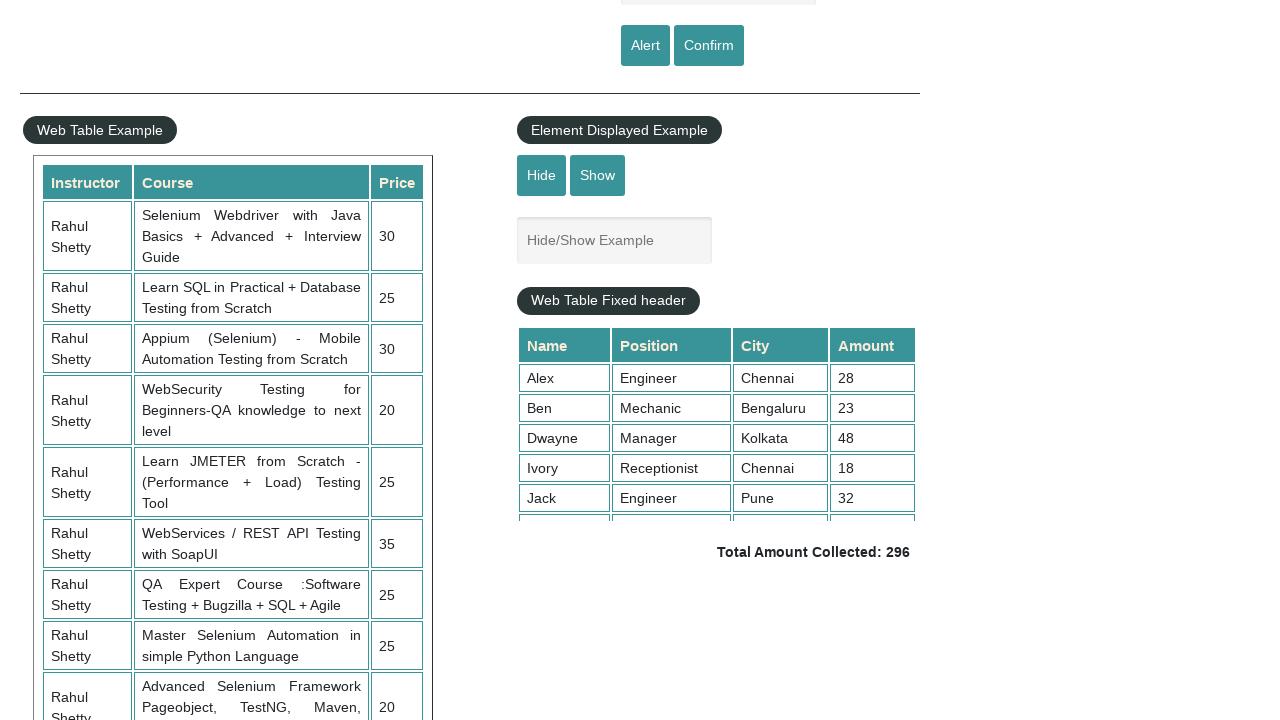

Counted table rows: 21 rows found
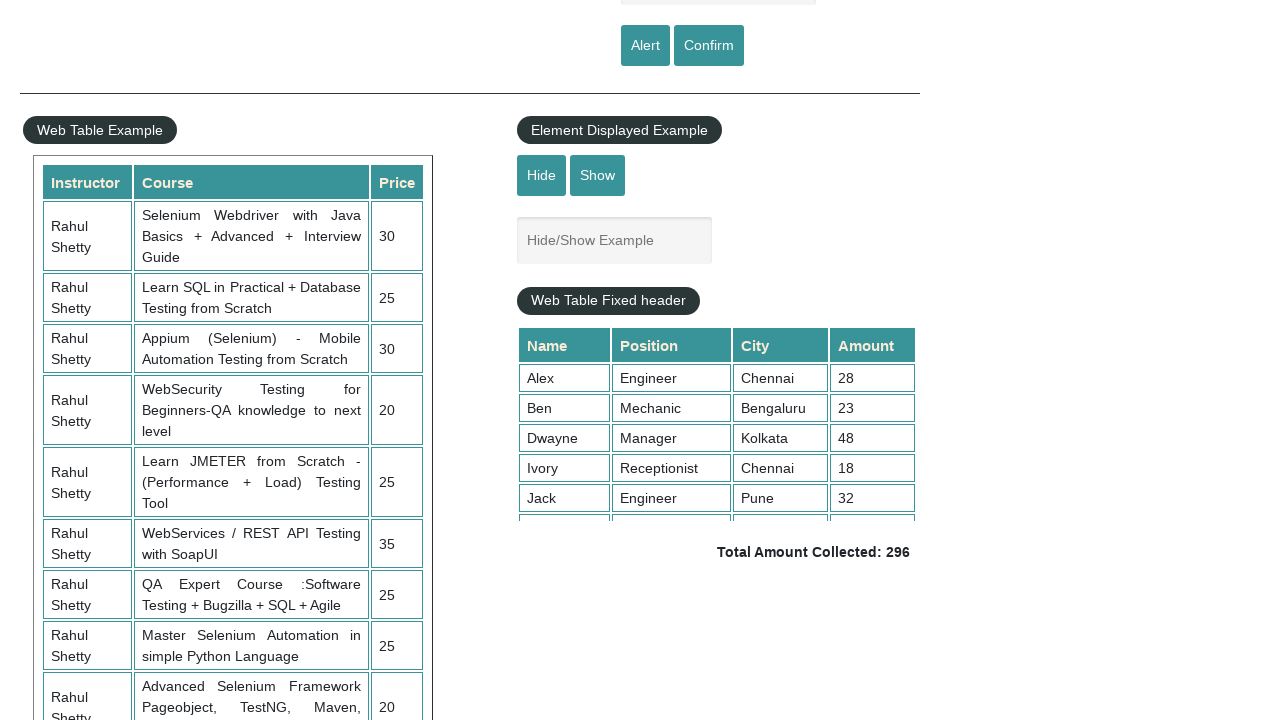

Counted table columns: 3 columns found
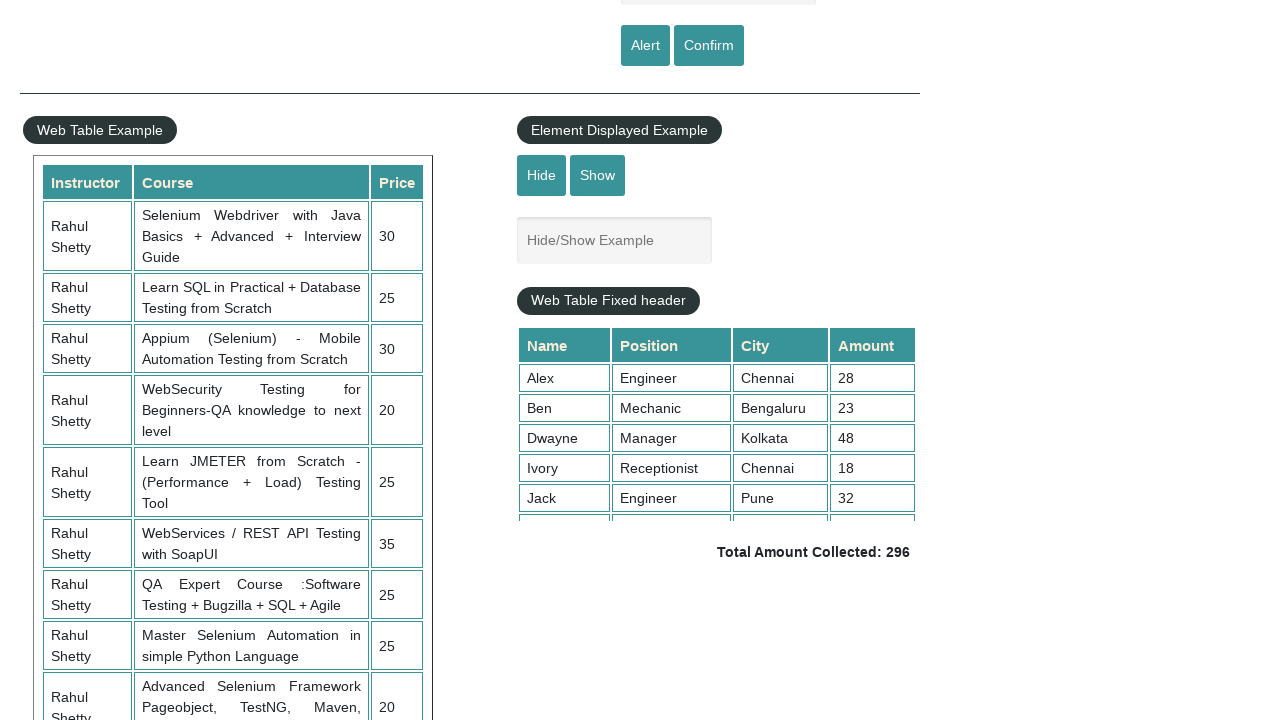

Retrieved cells from second data row
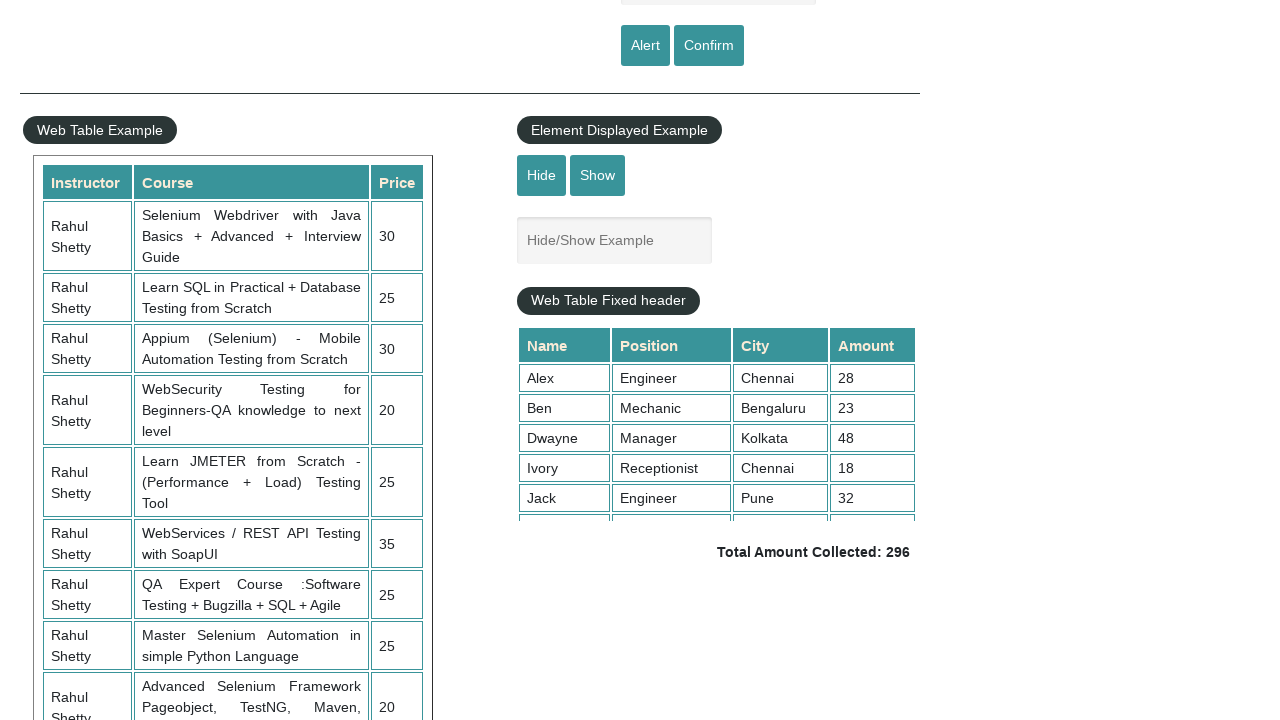

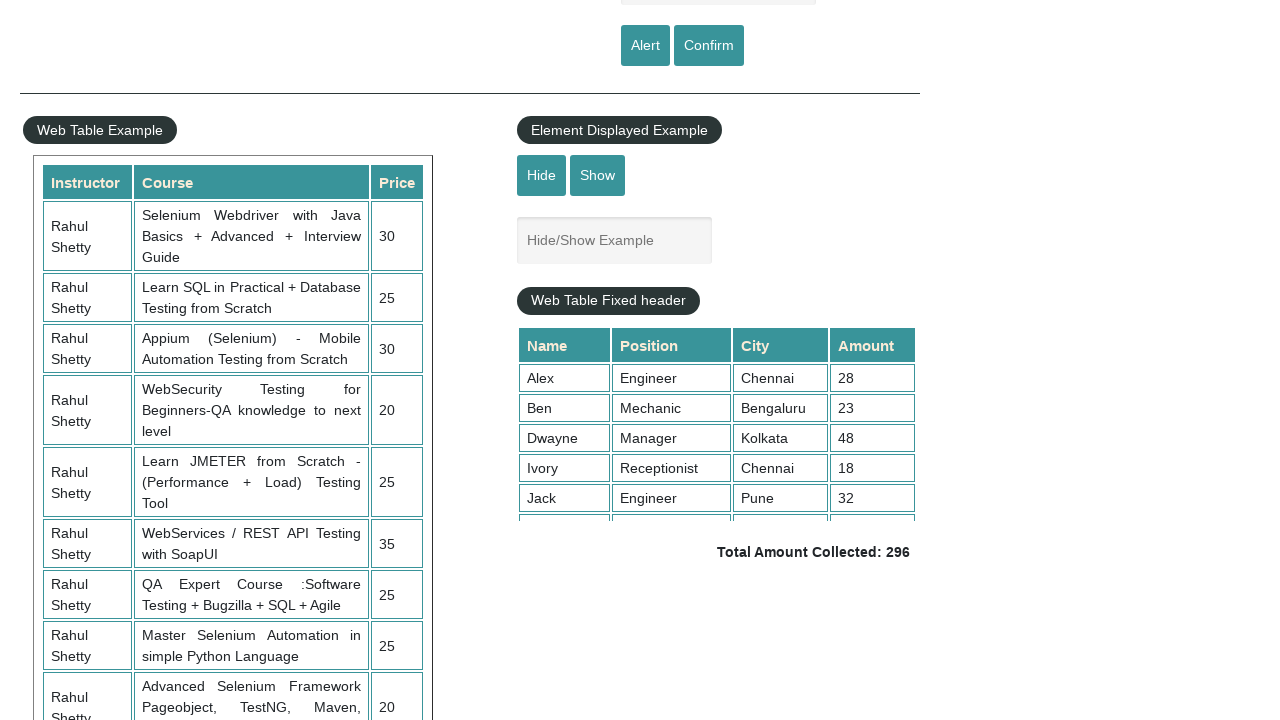